Tests the forgot password flow on a demo e-commerce site by clicking the forgot password link, filling in email and new password fields, and submitting the form.

Starting URL: https://rahulshettyacademy.com/client

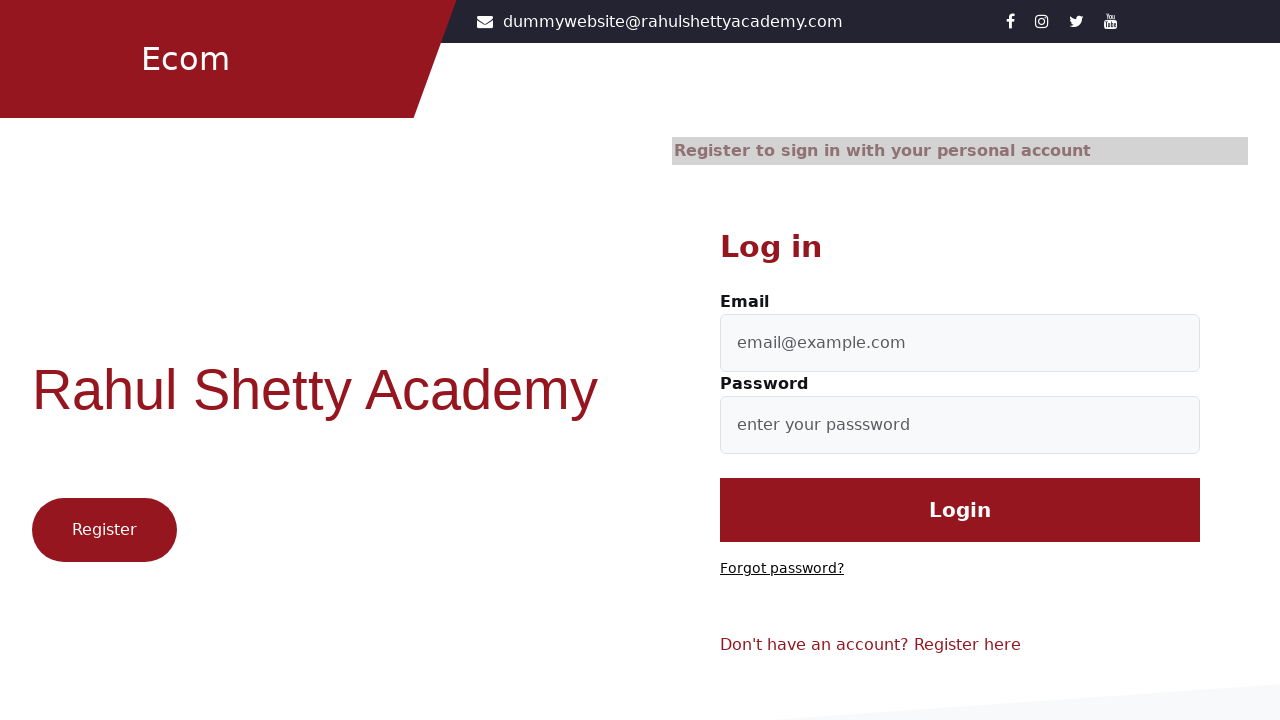

Clicked 'Forgot password?' link at (782, 569) on text=Forgot password?
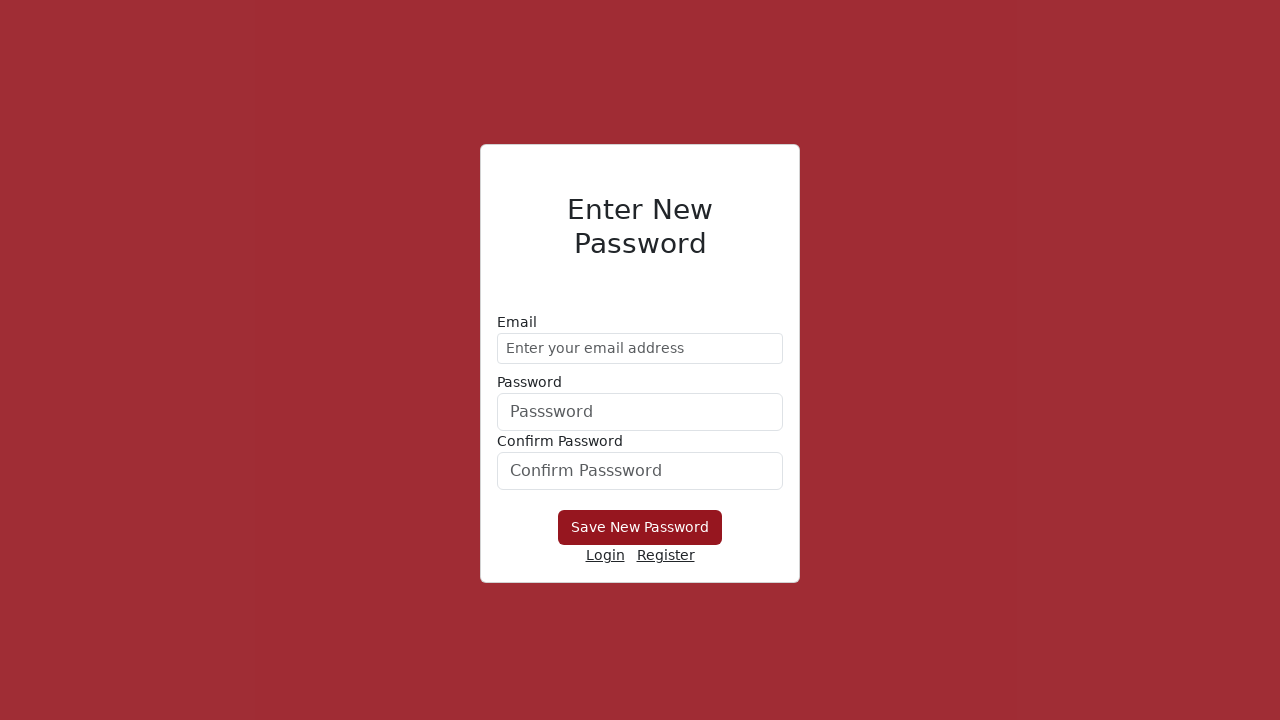

Filled email field with 'demo@gmail.com' on //form/div[1]/input
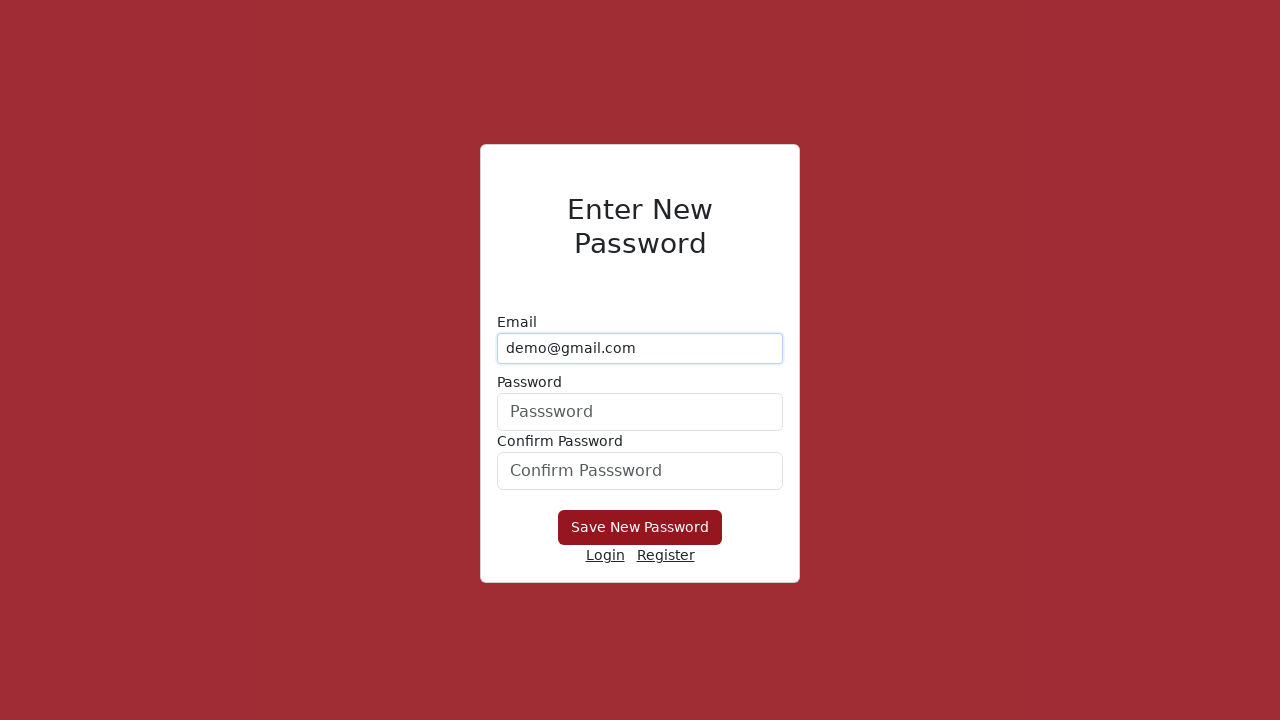

Filled new password field with 'hello@123' on #userPassword
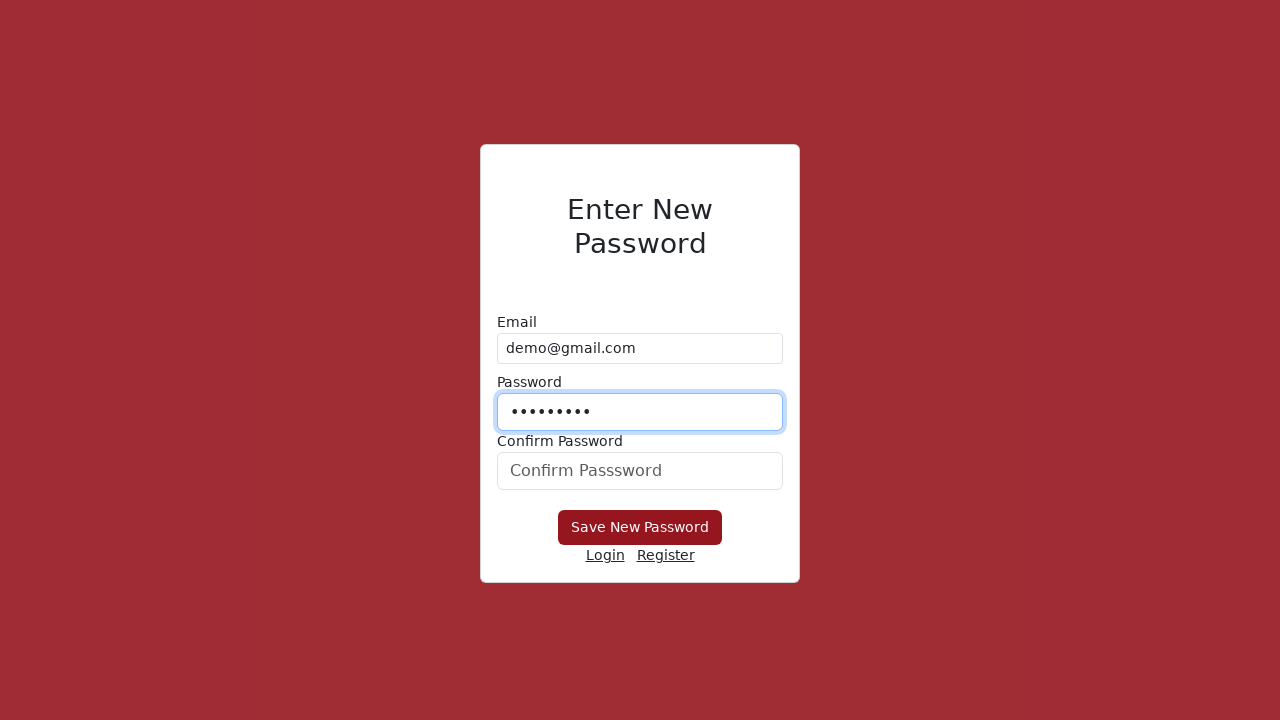

Filled confirm password field with 'hello@123' on #confirmPassword
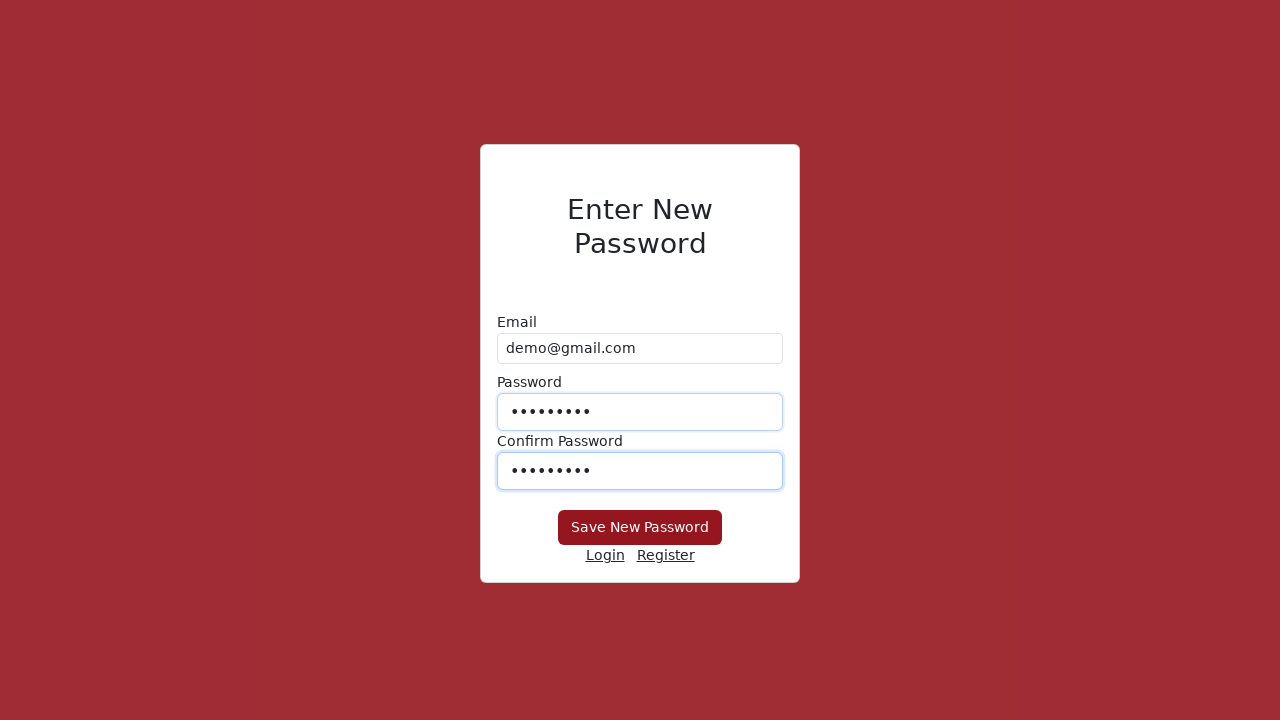

Clicked submit button to save new password at (640, 528) on button[type='submit']
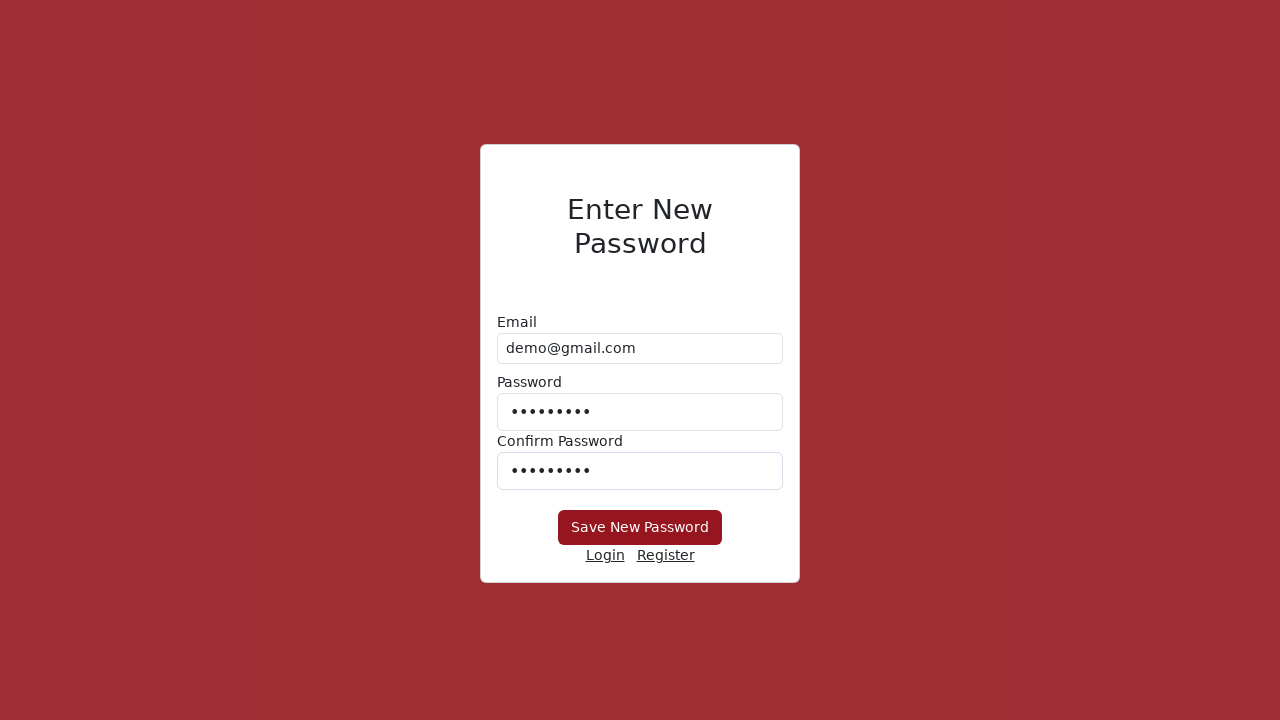

Waited 2000ms for form submission to complete
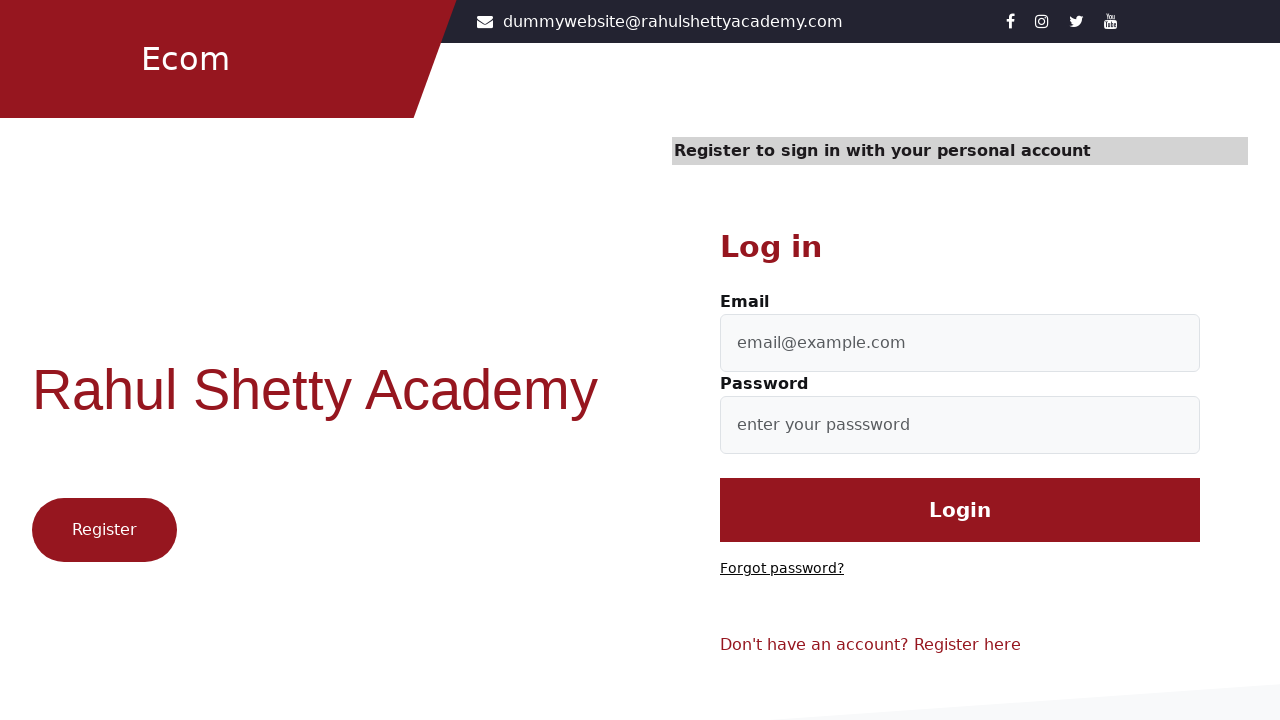

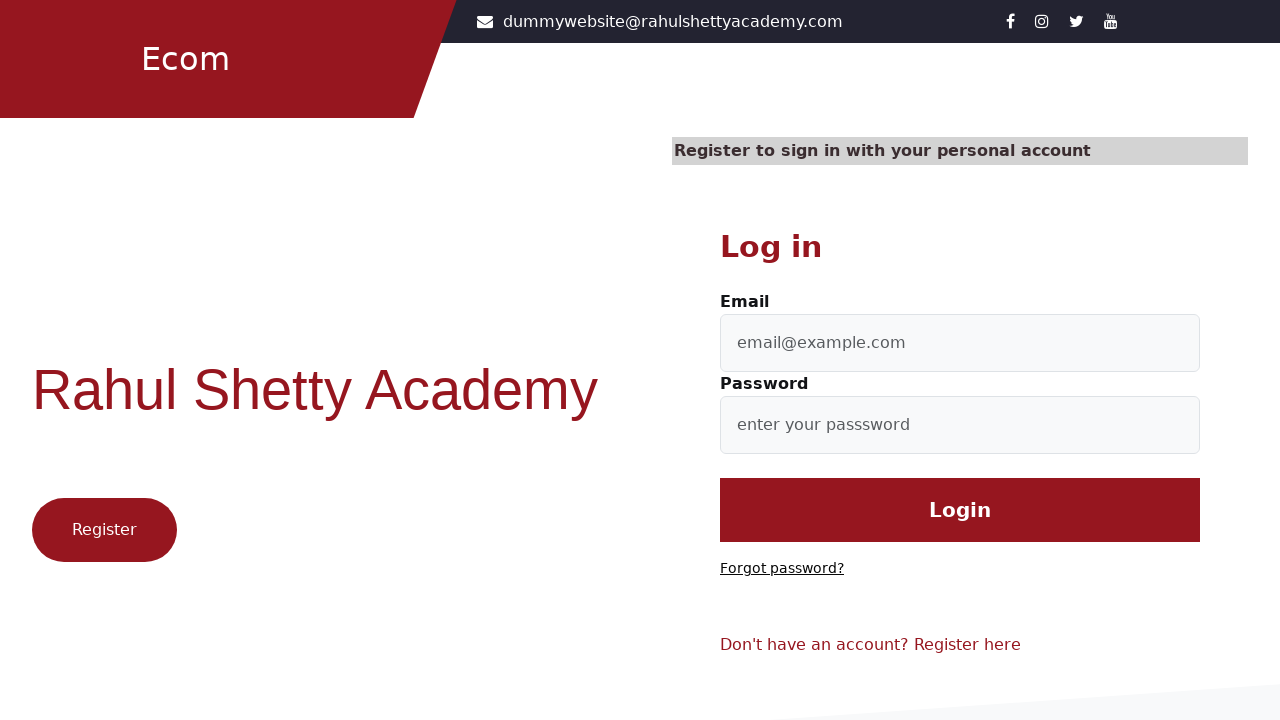